Navigates to the 163.com (NetEase) homepage and waits for the page to load

Starting URL: http://www.163.com/

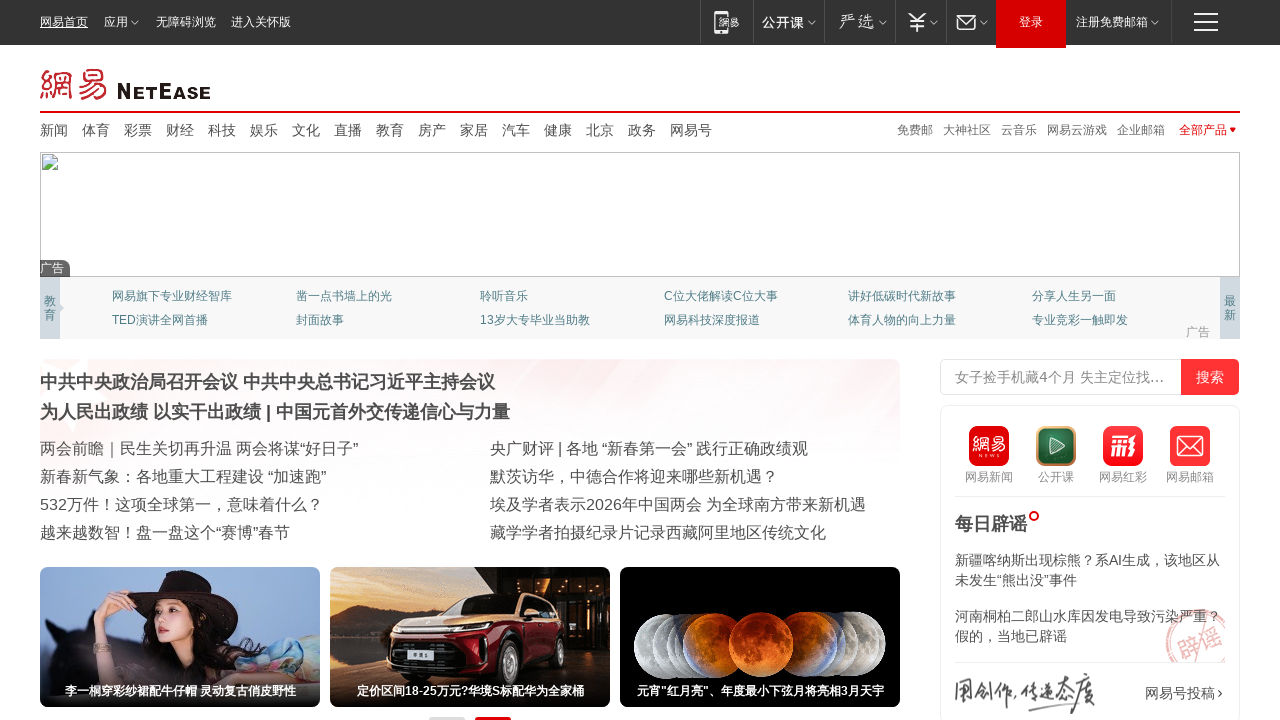

Waited for page to reach networkidle state on 163.com homepage
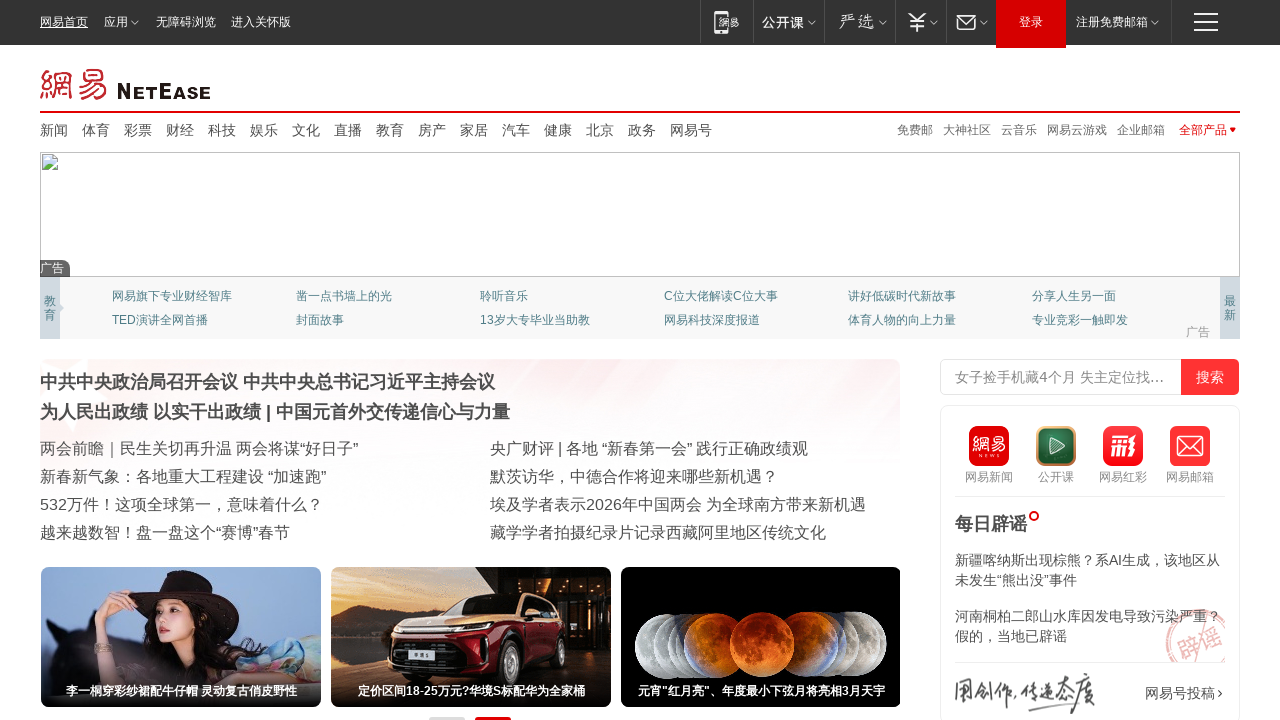

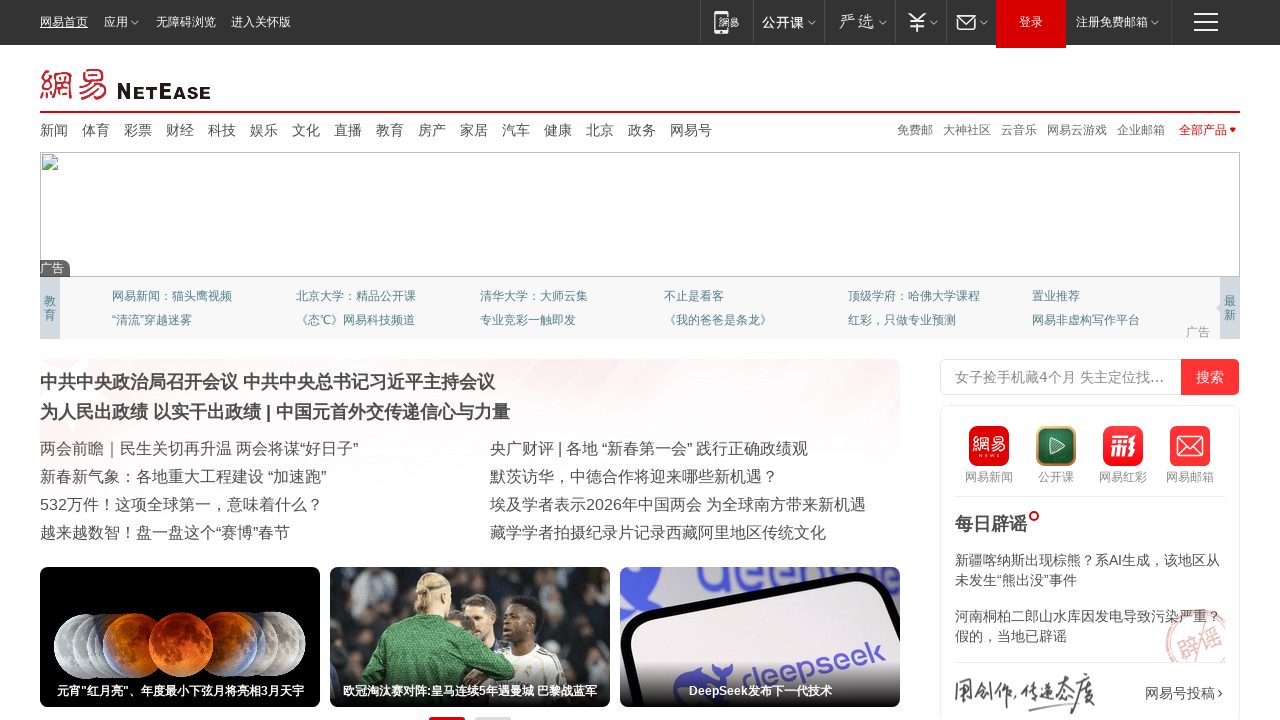